Tests JavaScript confirm dialog by clicking button, dismissing the alert, and verifying the cancel result

Starting URL: http://the-internet.herokuapp.com/javascript_alerts

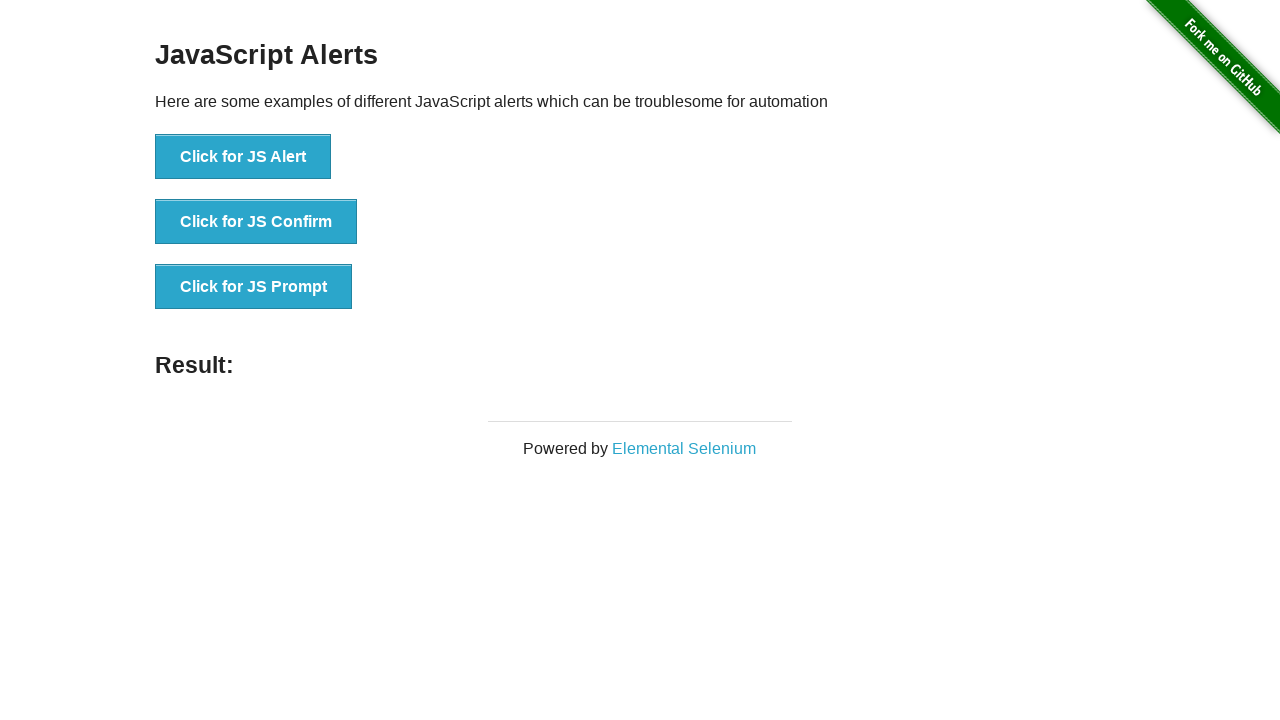

Clicked 'Click for JS Confirm' button to trigger confirm dialog at (256, 222) on xpath=//button[.='Click for JS Confirm']
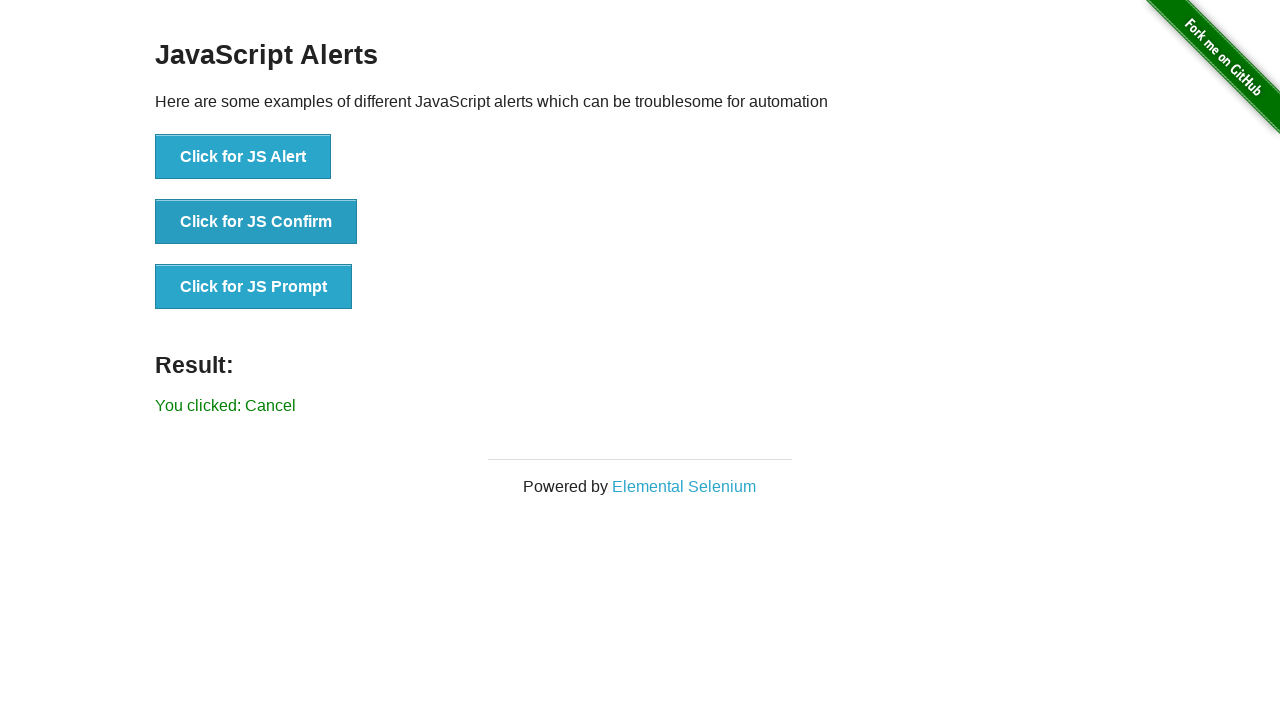

Registered dialog handler to dismiss the confirm alert
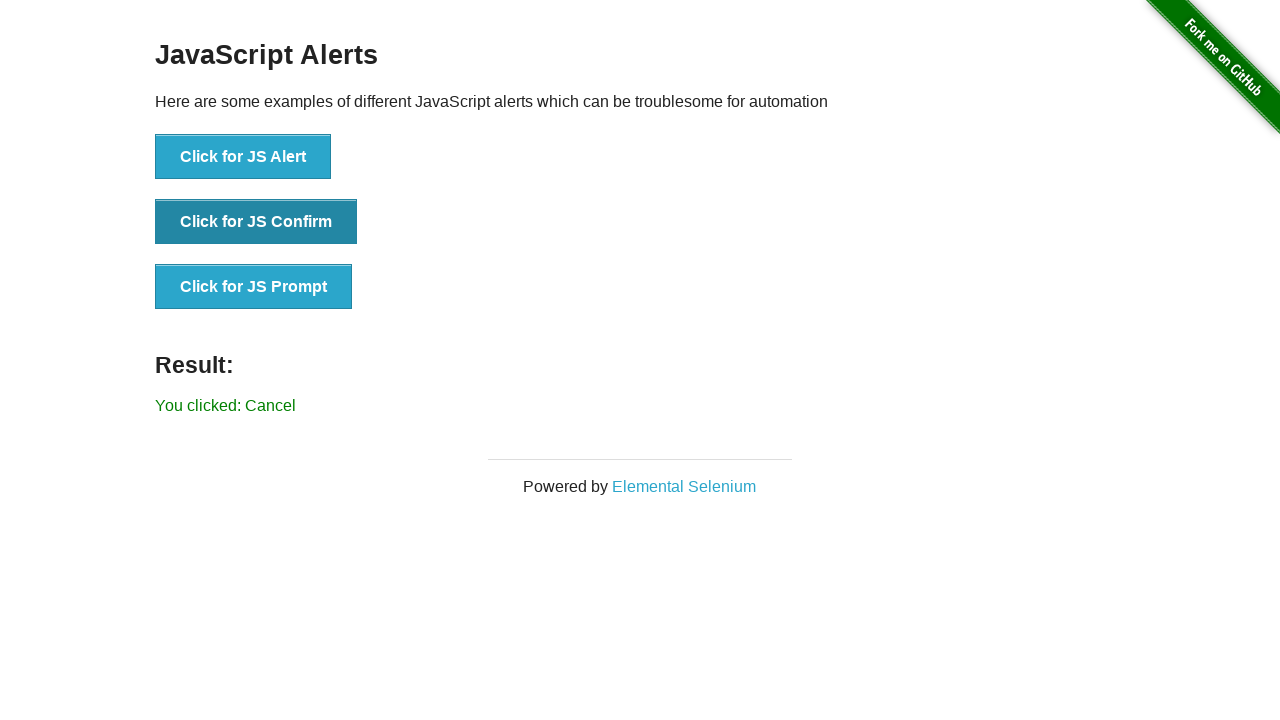

Result label appeared after dismissing the confirm dialog
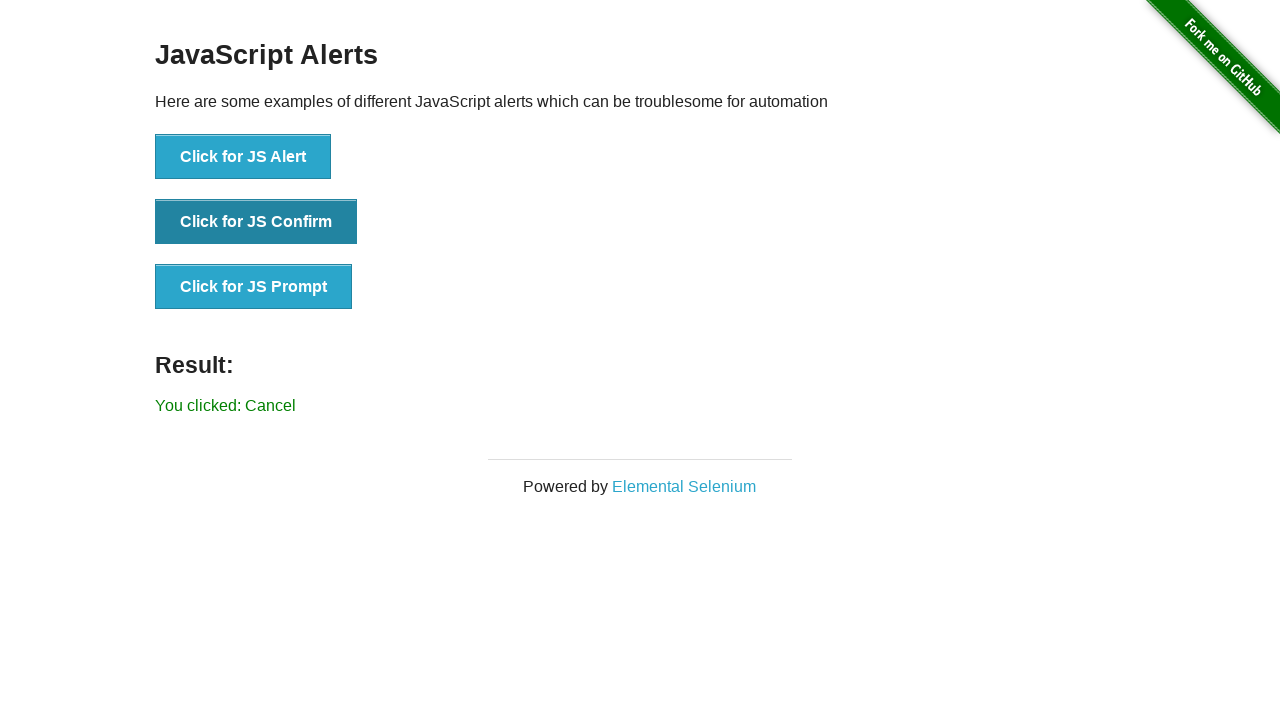

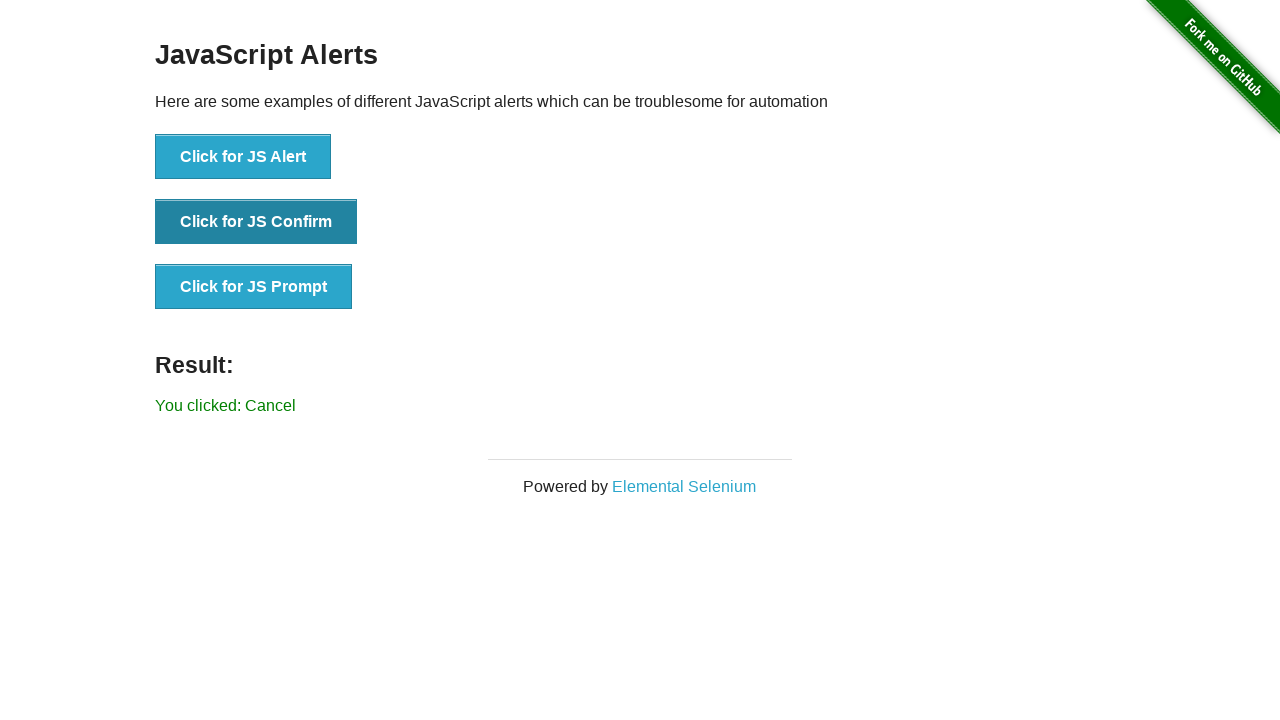